Tests multi-select dropdown functionality by selecting multiple options using different methods (by index, value, and visible text), then deselecting all options

Starting URL: https://www.hyrtutorials.com/p/html-dropdown-elements-practice.html

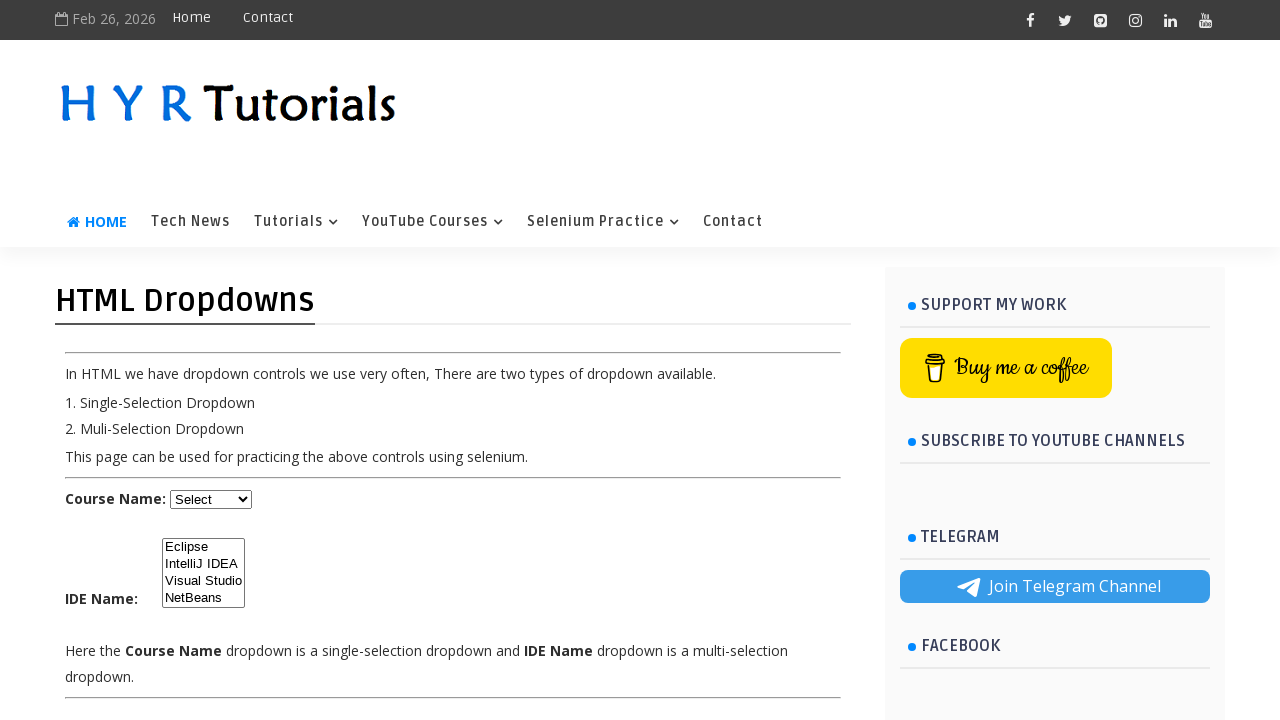

Scrolled page to make dropdown visible
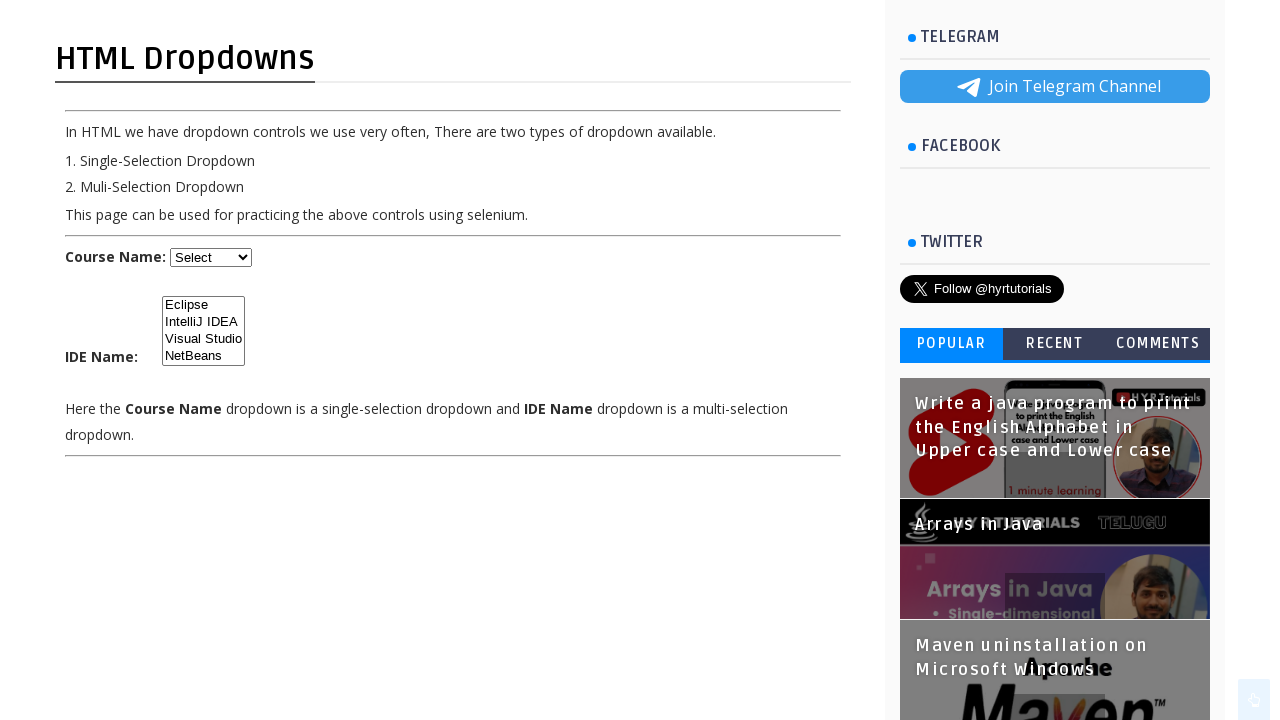

Located multi-select dropdown element with id 'ide'
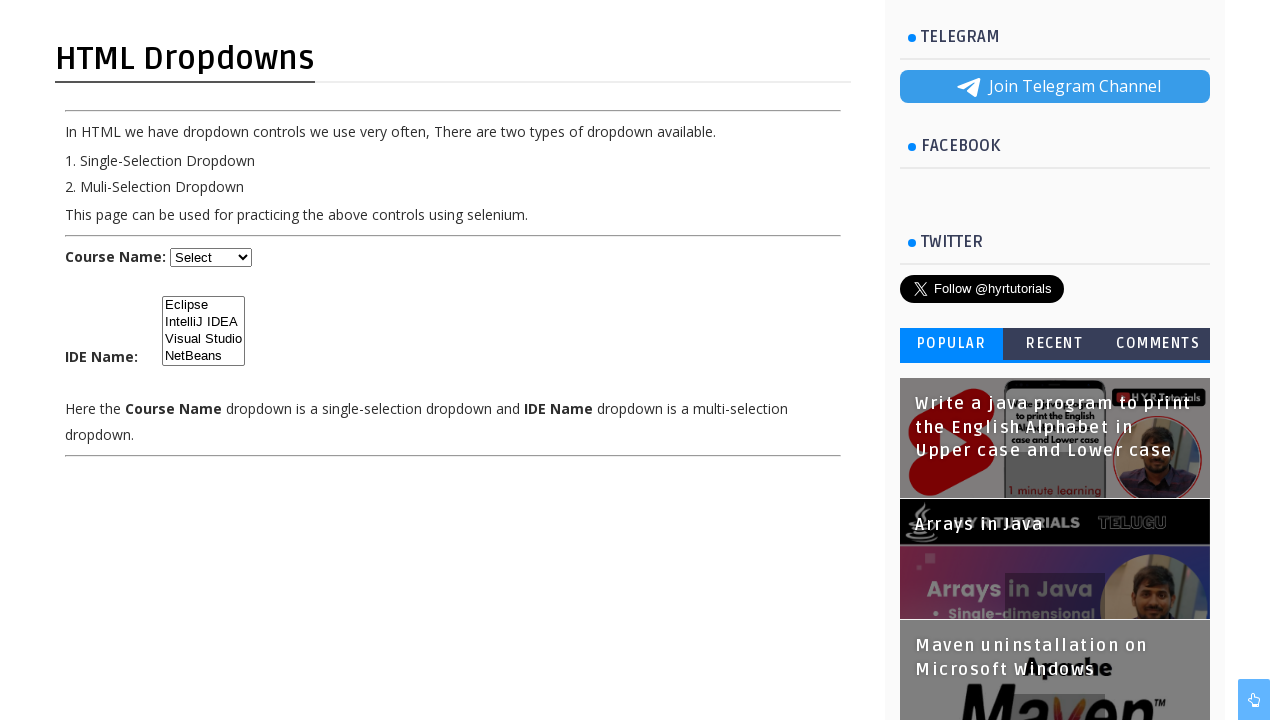

Selected Eclipse option by index 1 on #ide
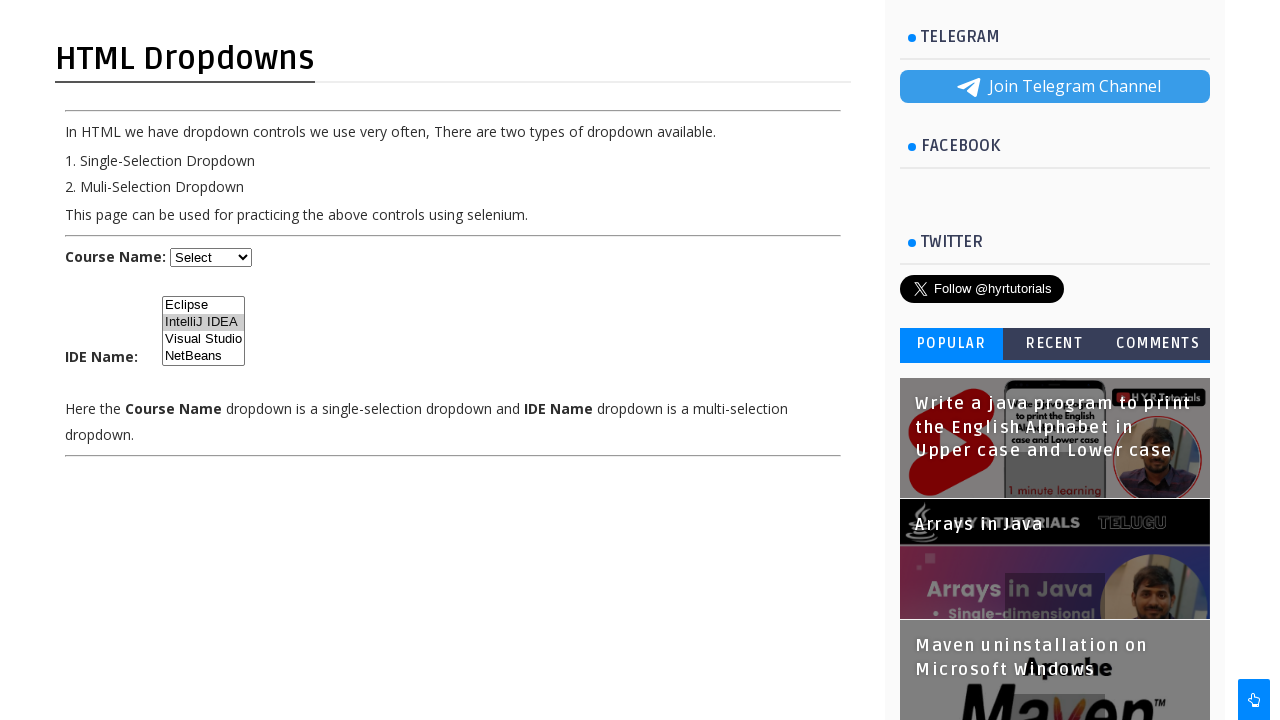

Selected NetBeans option by value 'nb' on #ide
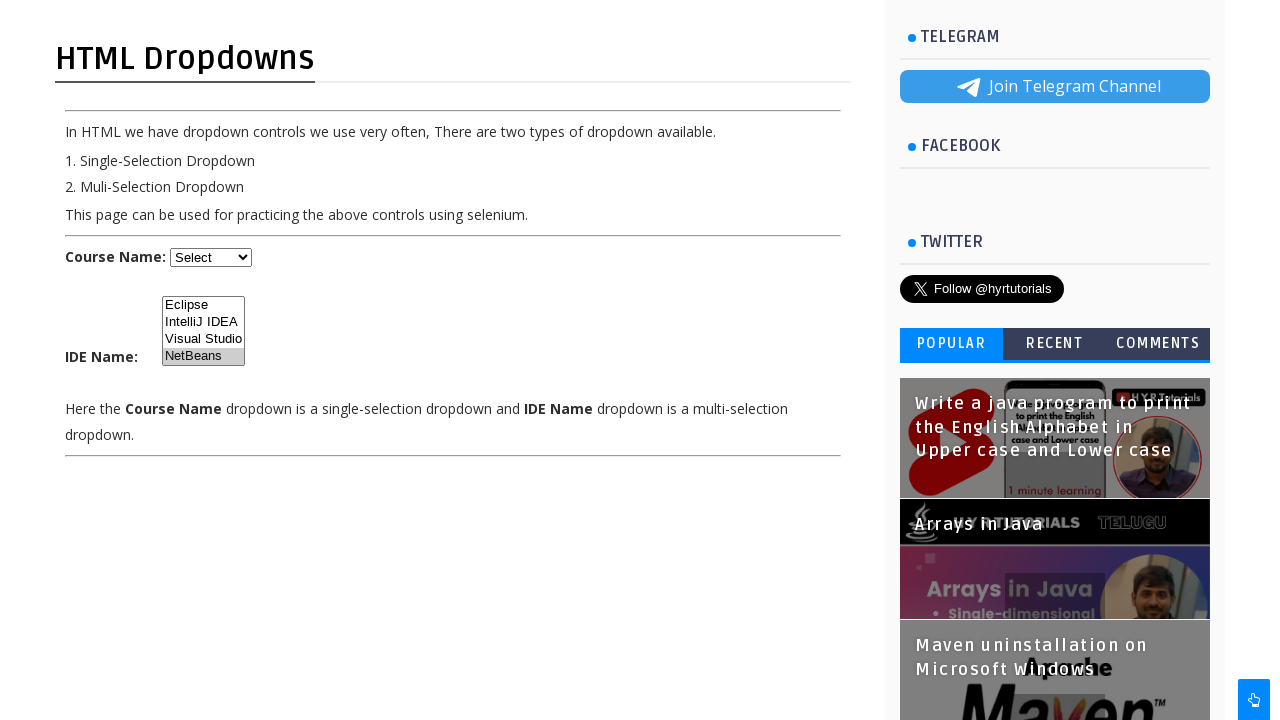

Selected Visual Studio option by visible text on #ide
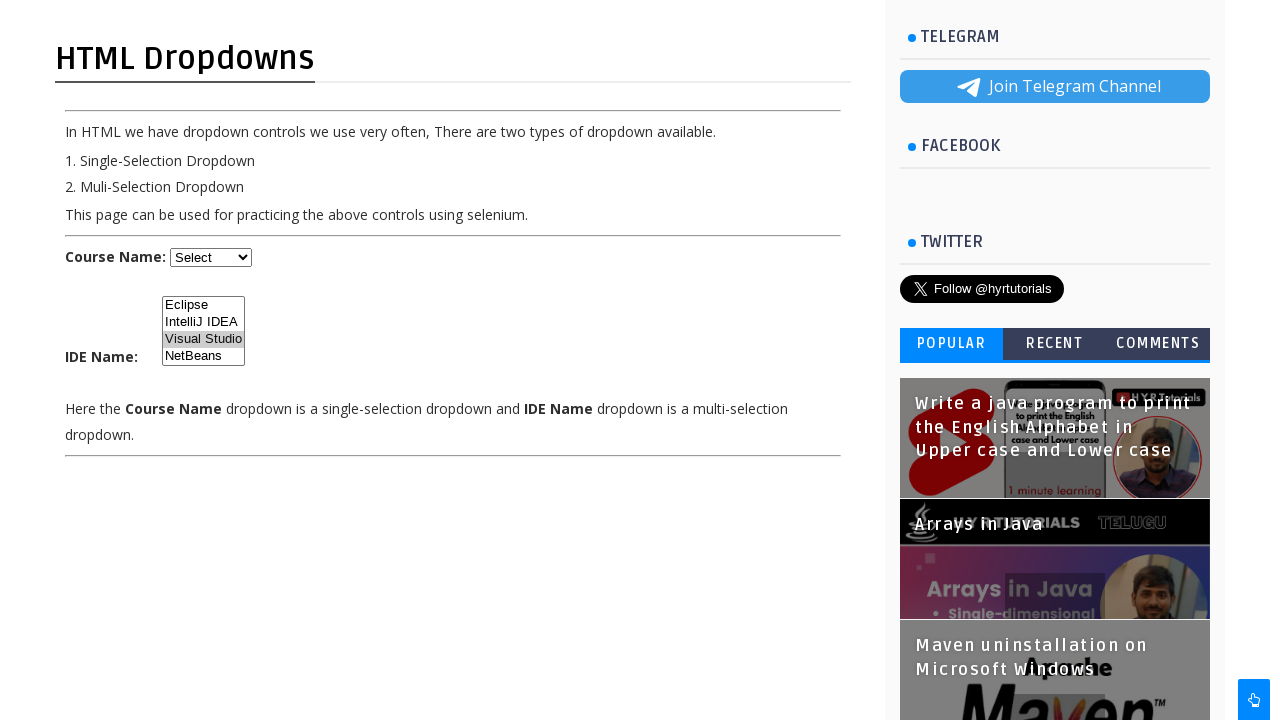

Retrieved all checked options from dropdown
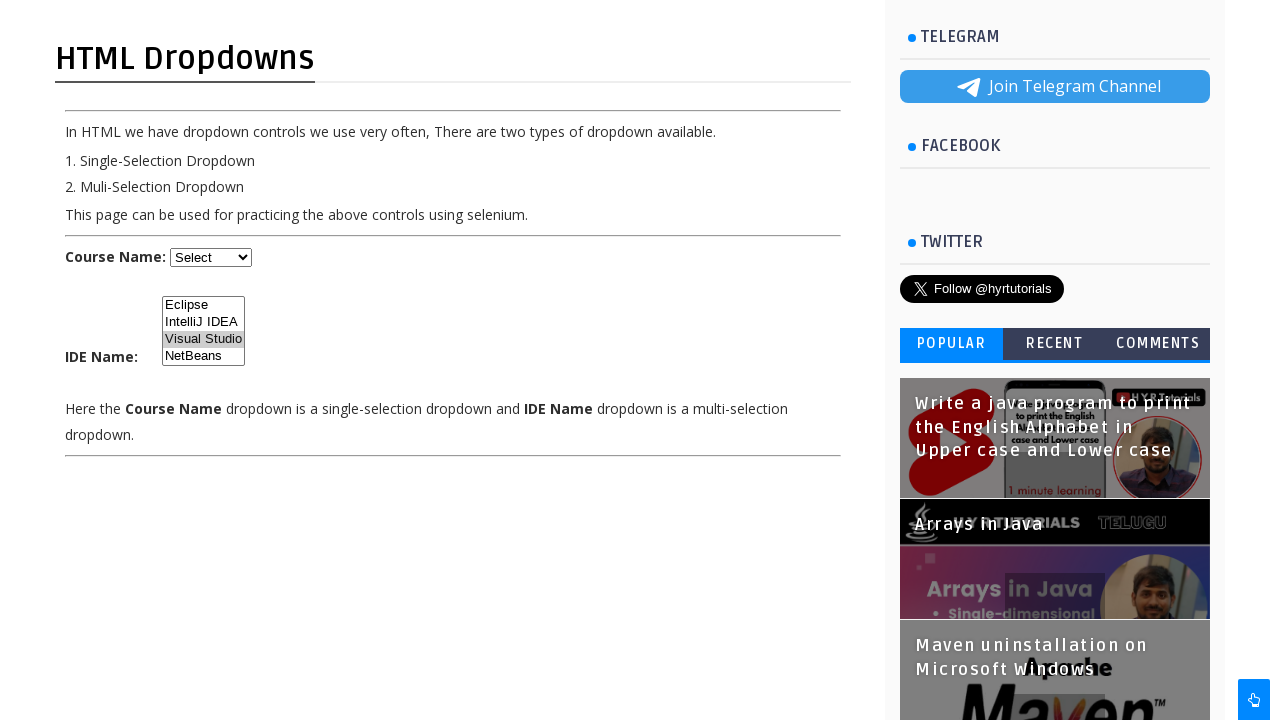

Printed selected option: Visual Studio
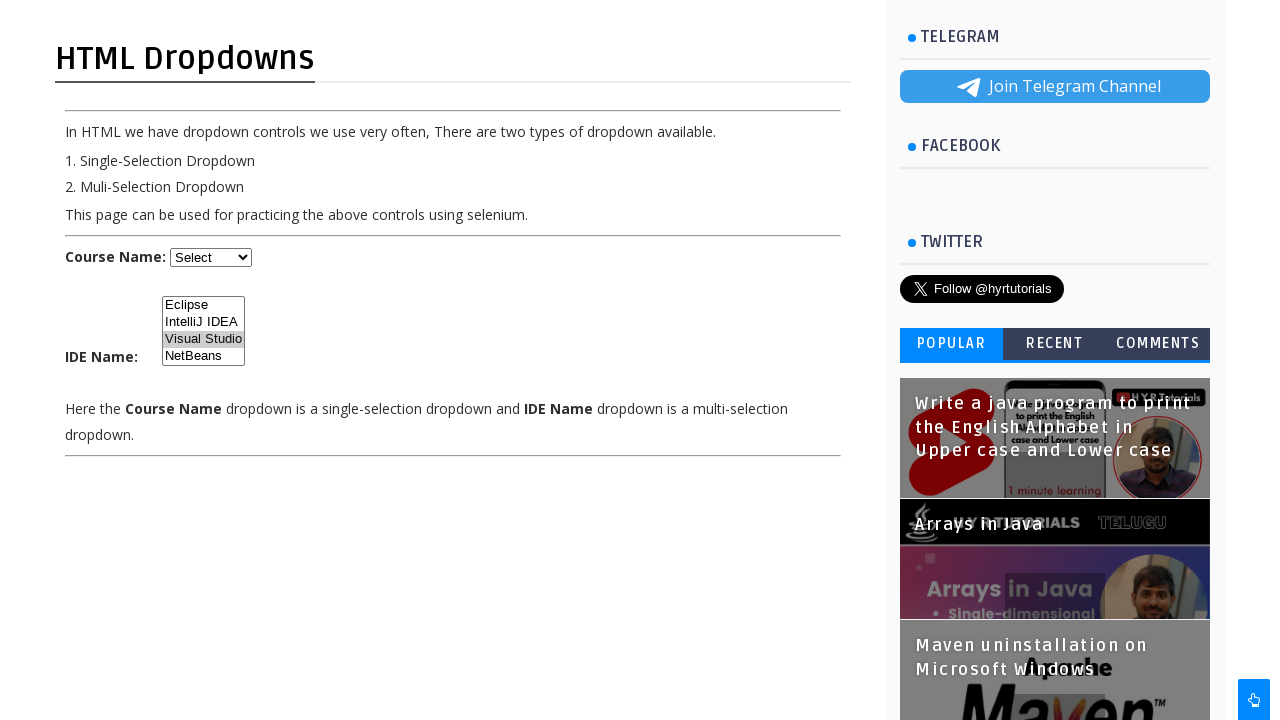

Retrieved first selected option
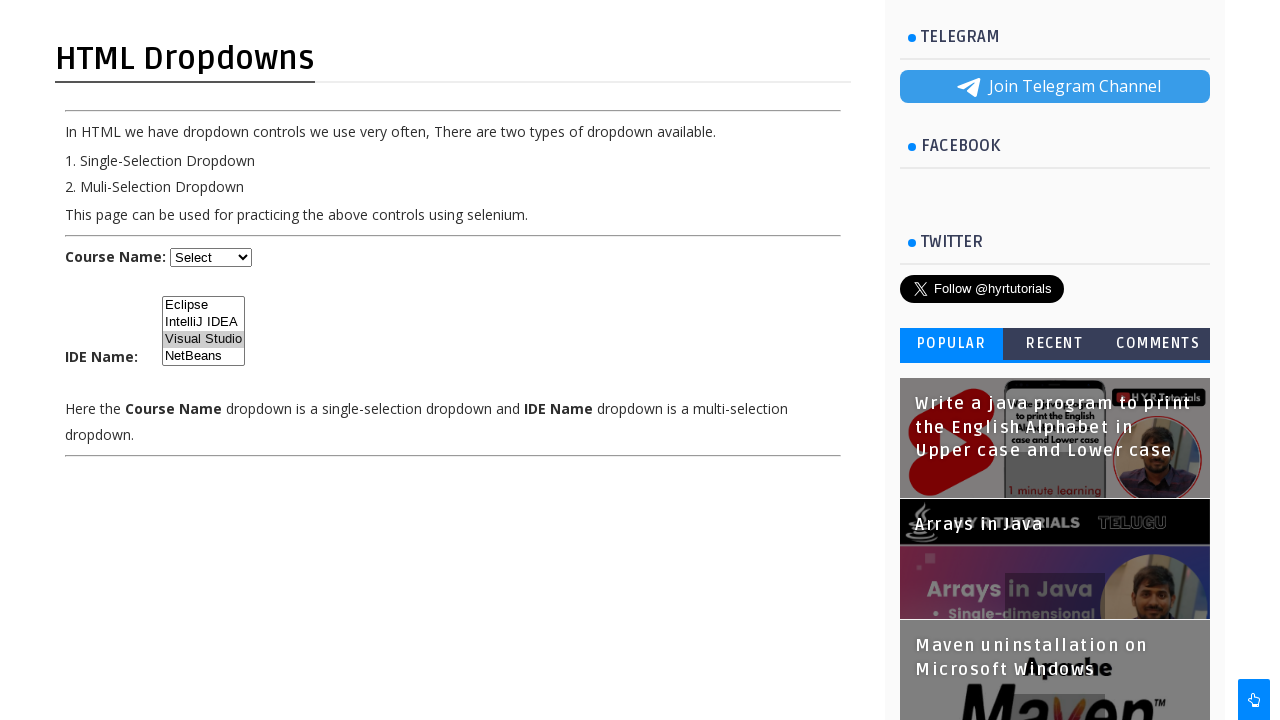

Printed first selected option: Visual Studio
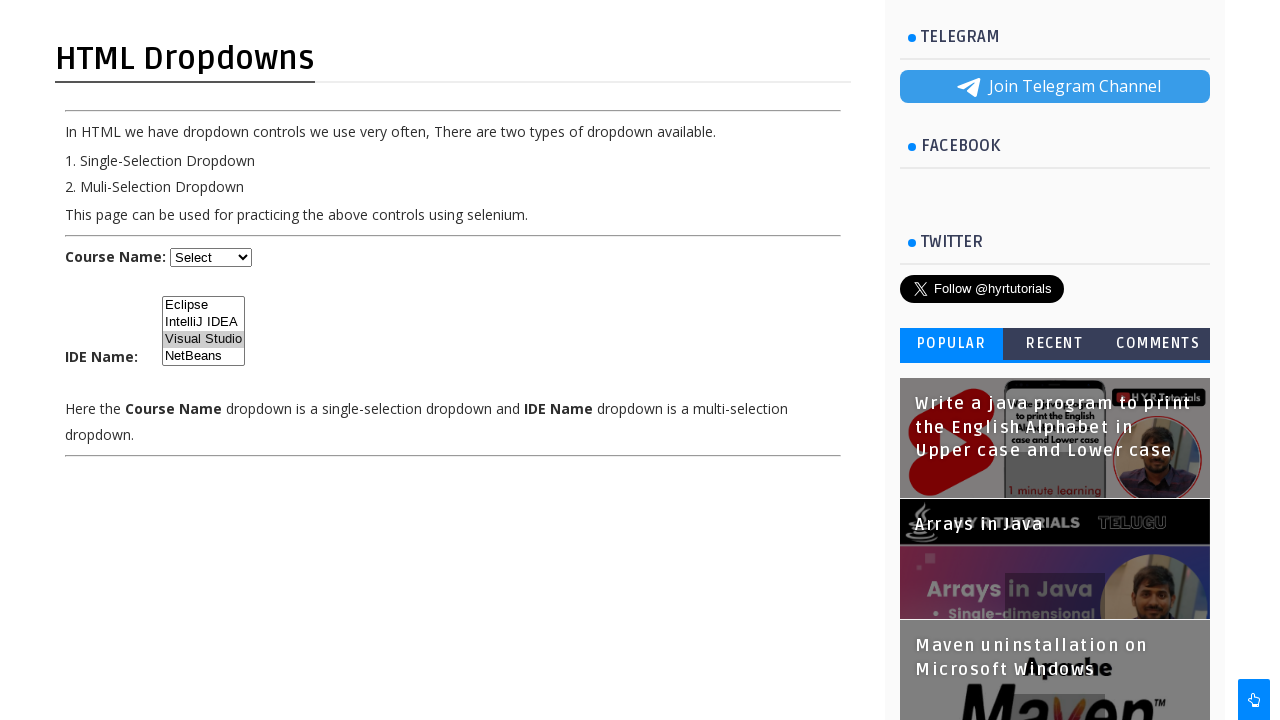

Deselected all options by setting selectedIndex to -1
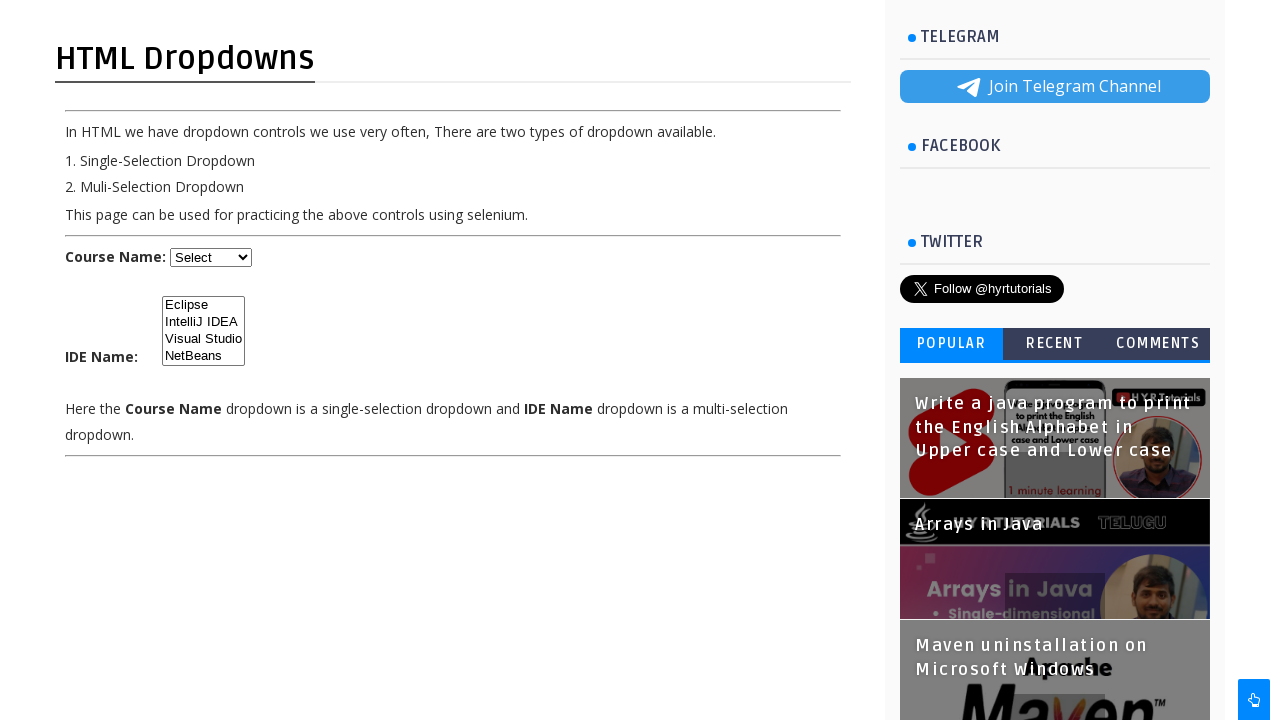

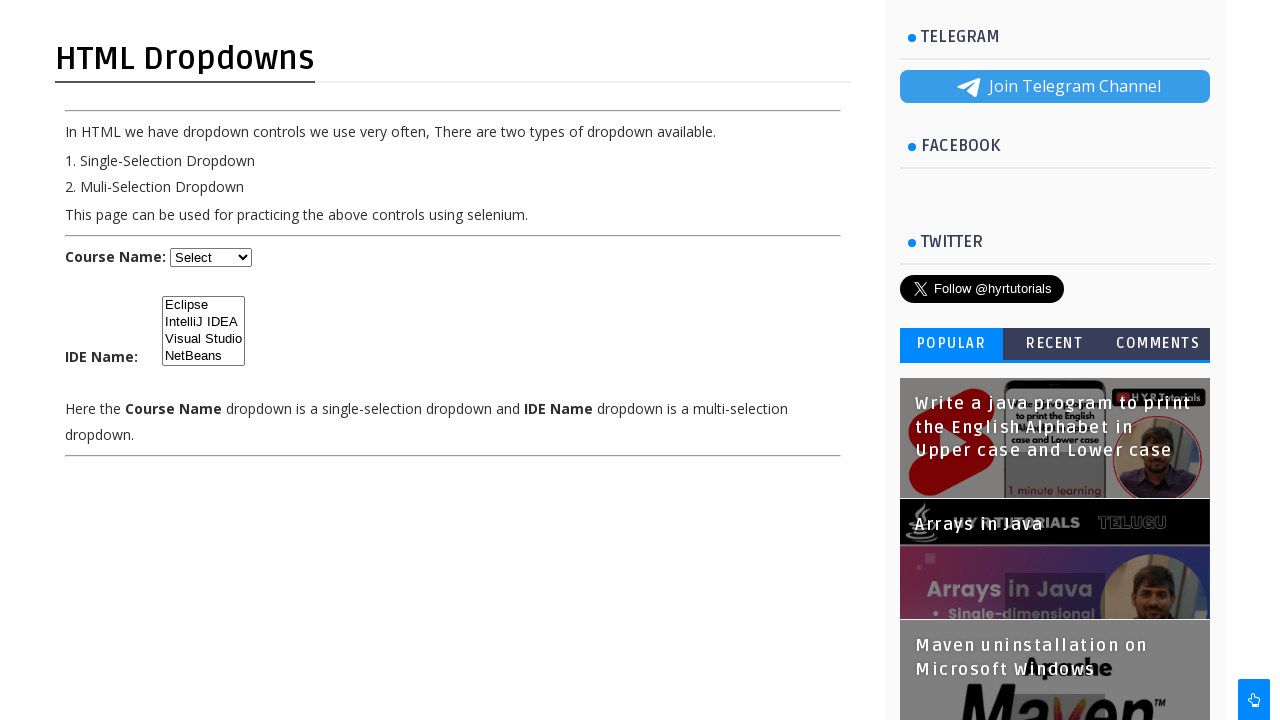